Tests dropdown selection functionality by selecting a specific date (December 1st, 1933) using different selection methods (visible text, value attribute, and index) and verifying the selections are correct.

Starting URL: https://practice.cydeo.com/dropdown

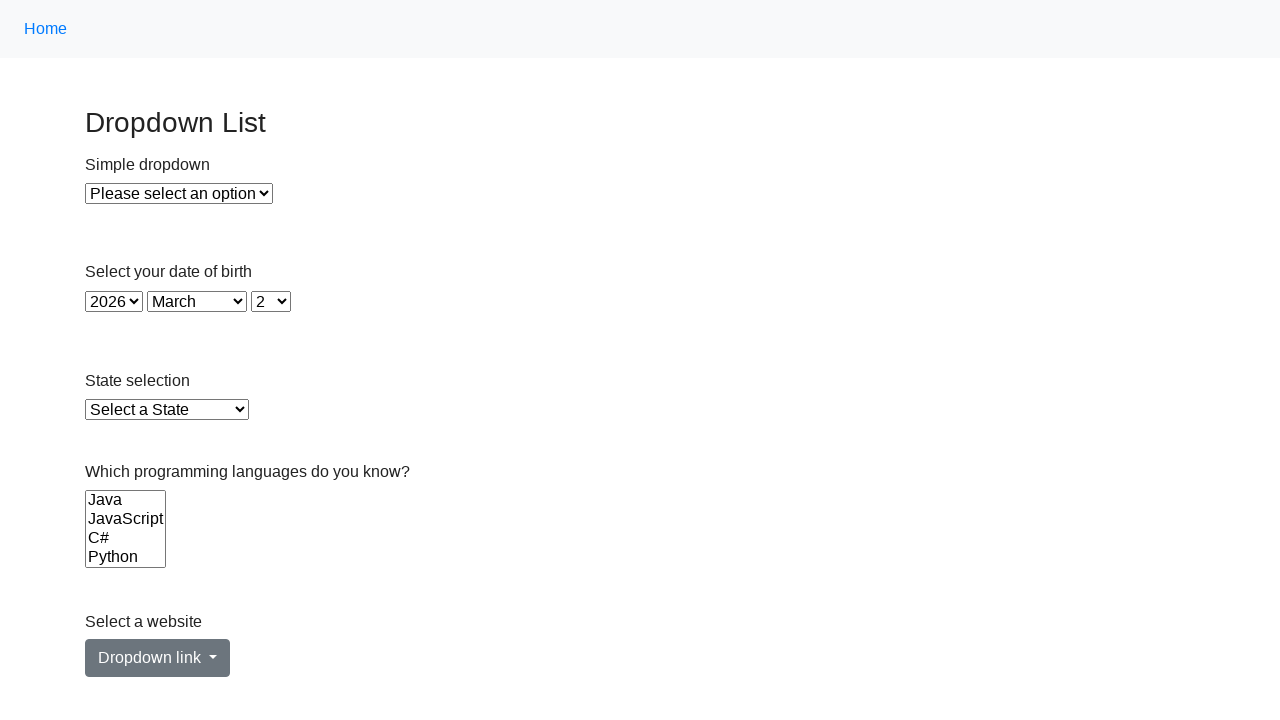

Selected year 1933 using visible text on select#year
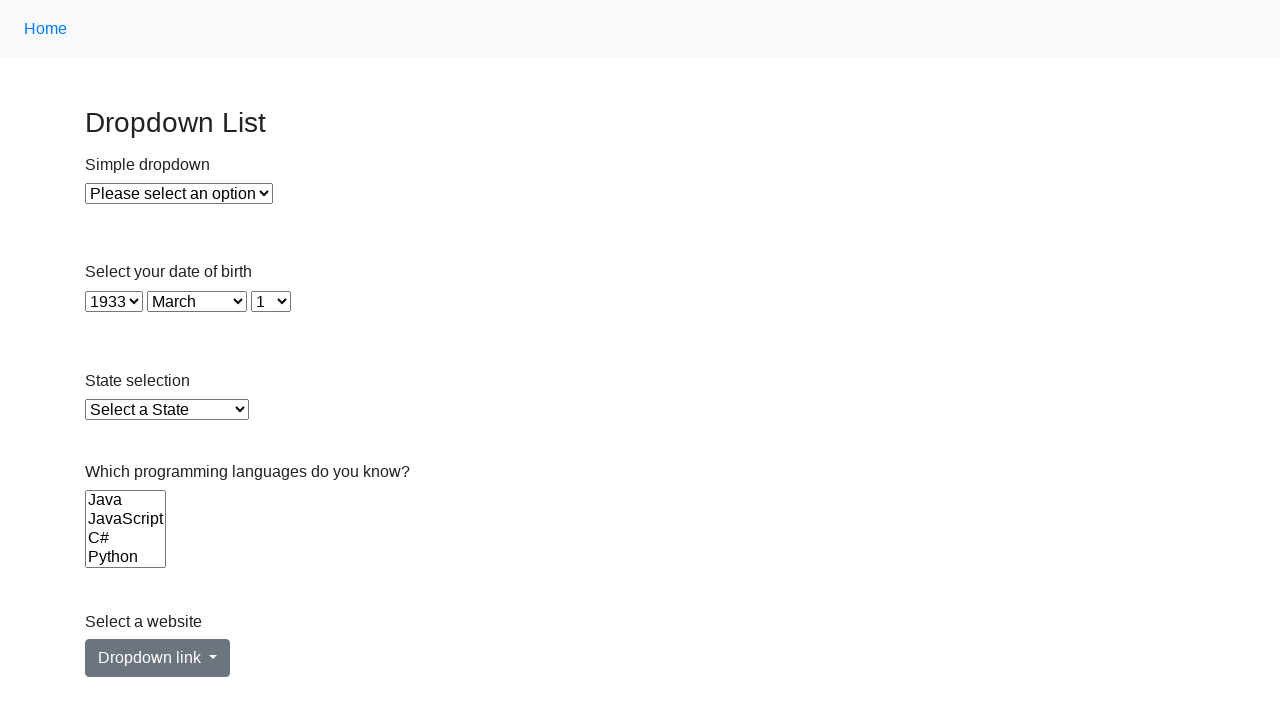

Selected month December (value 11) using value attribute on select#month
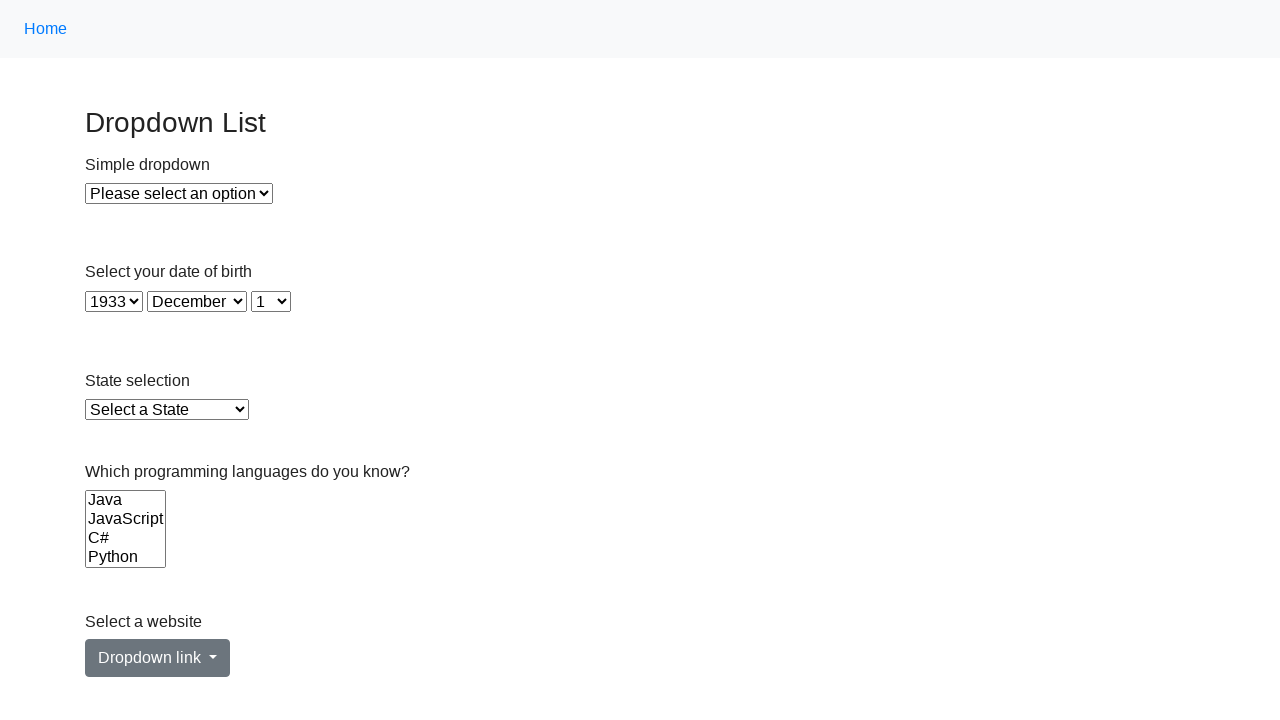

Selected day 1 using index on select#day
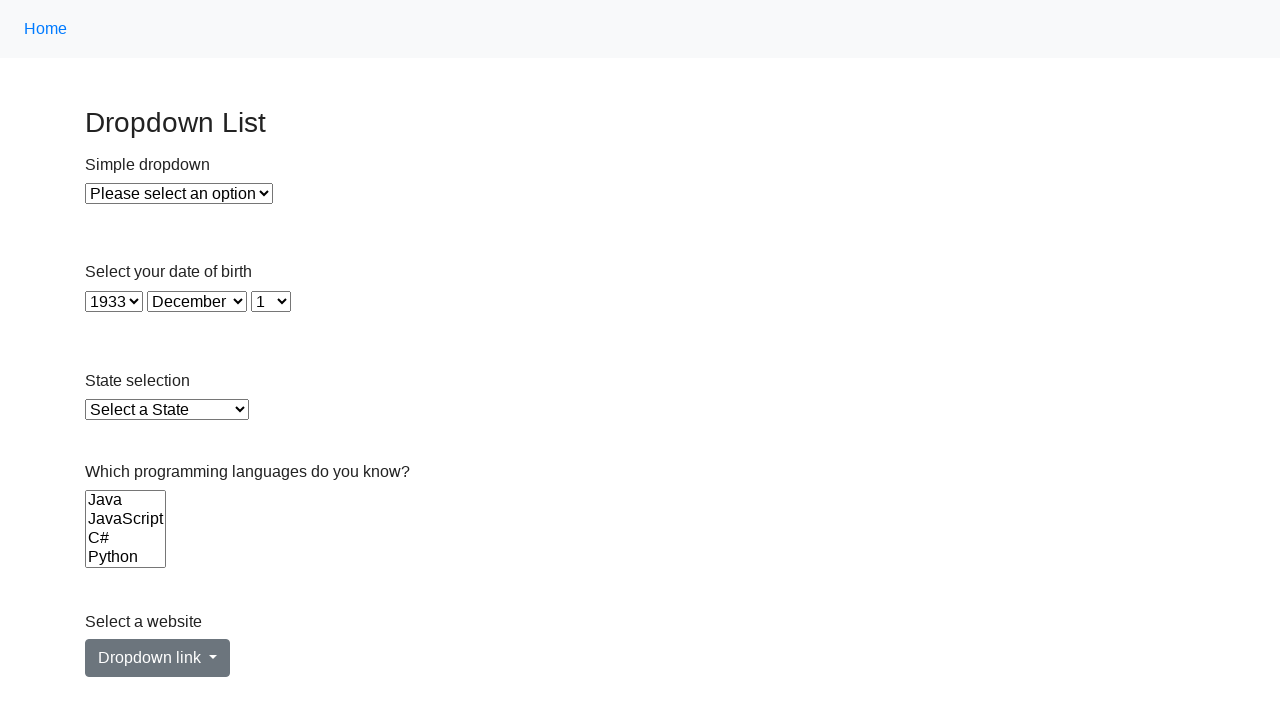

Retrieved selected year value
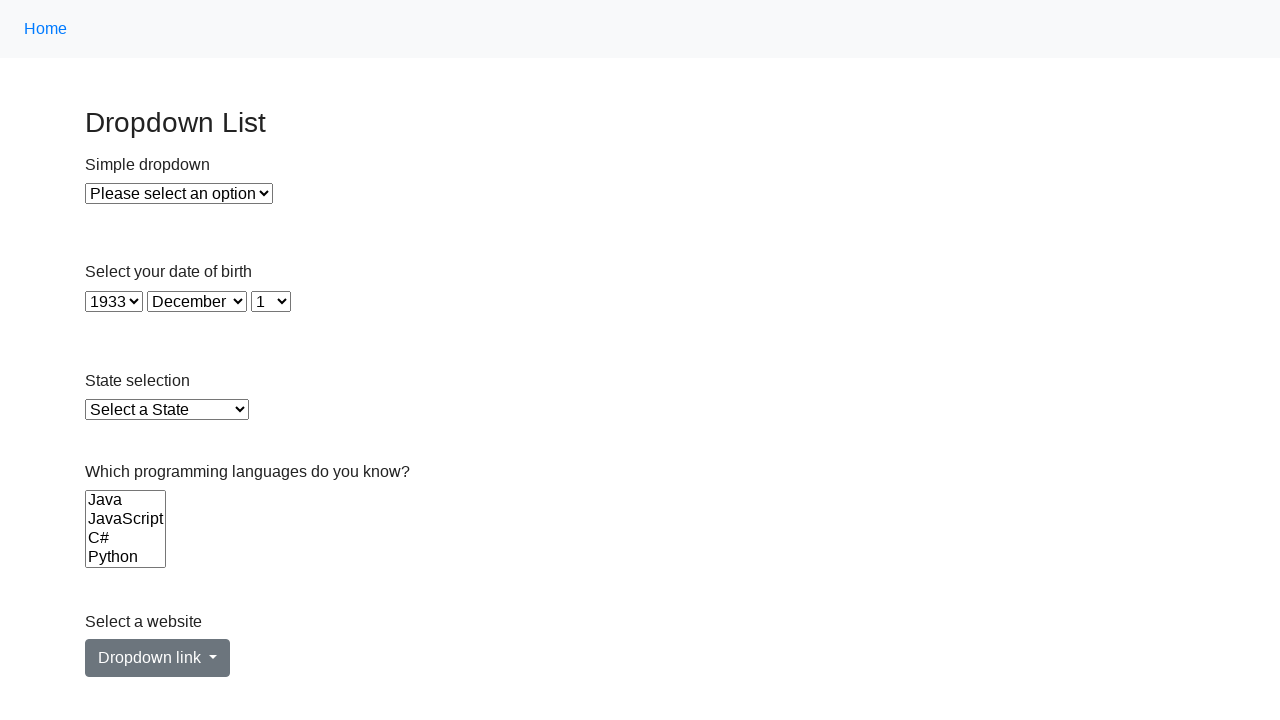

Retrieved selected month value
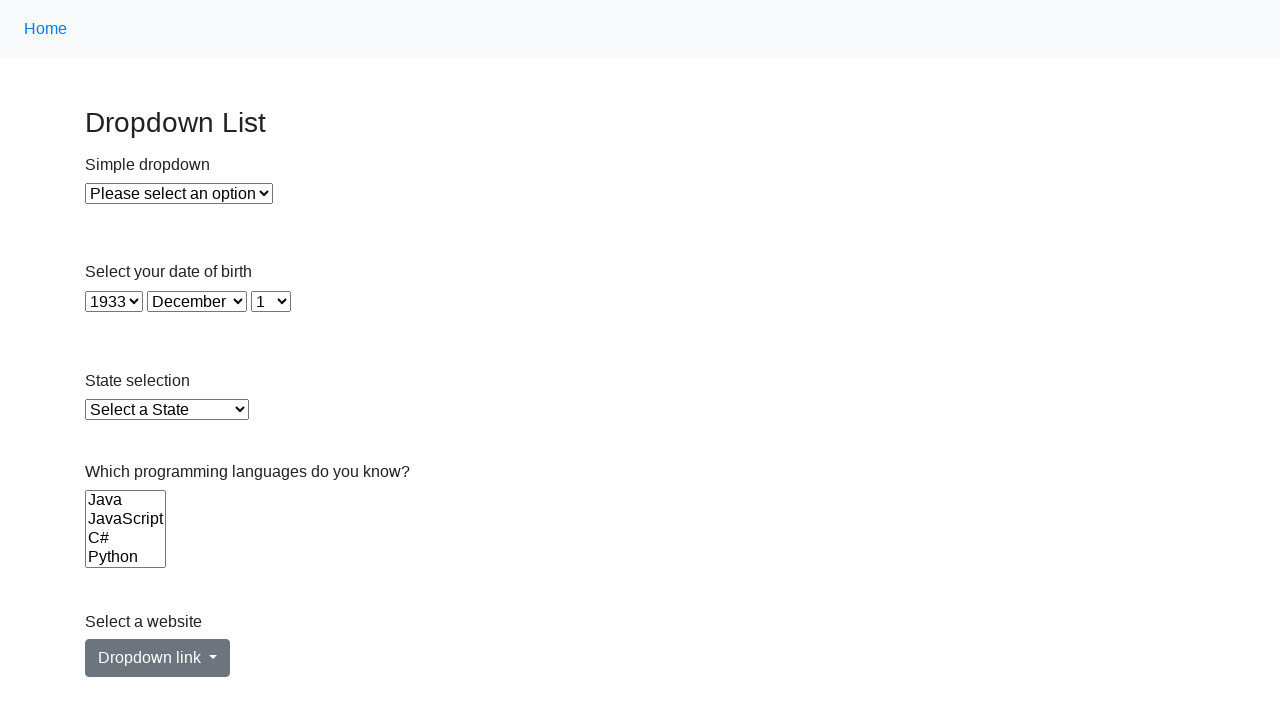

Retrieved selected day value
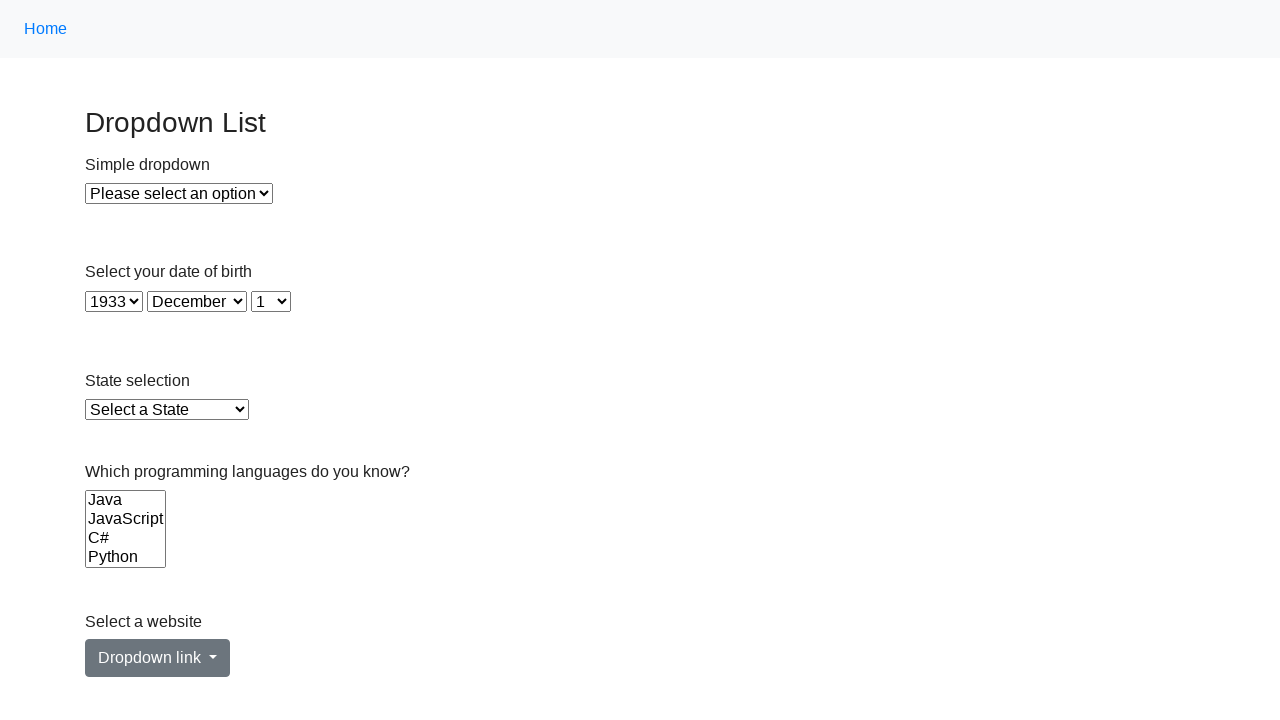

Verified year selection is 1933
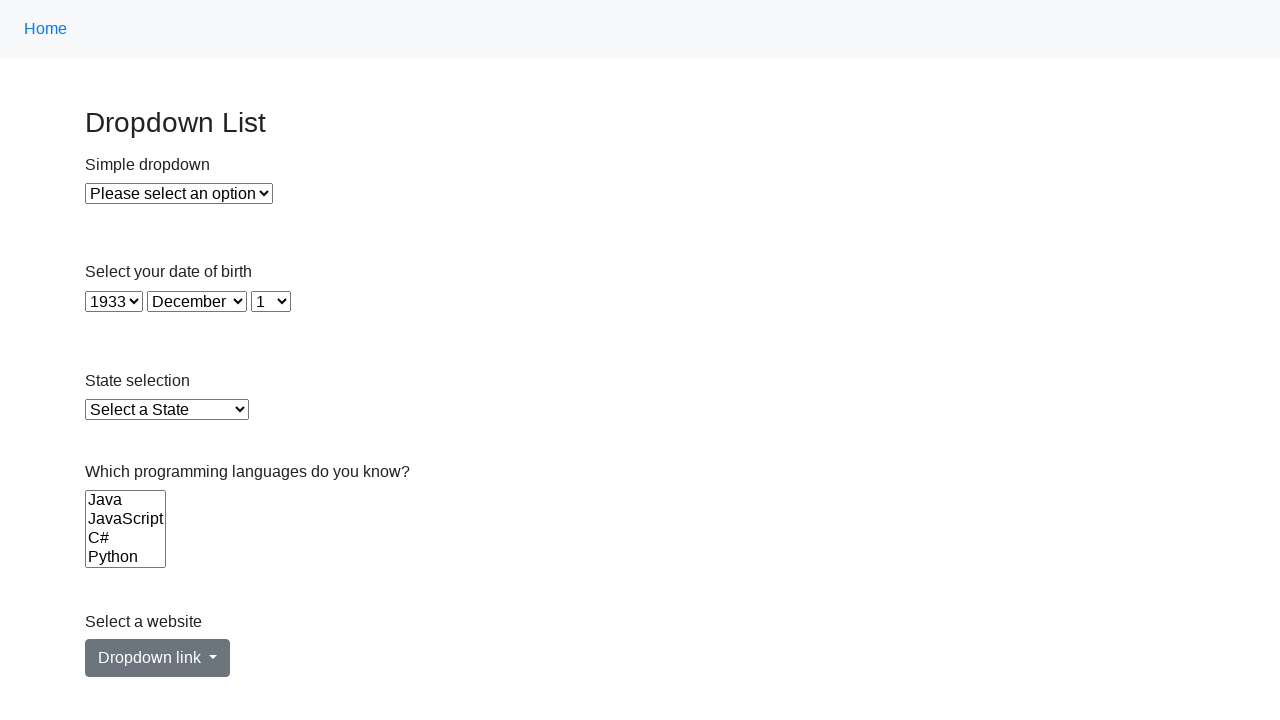

Verified month selection is 11
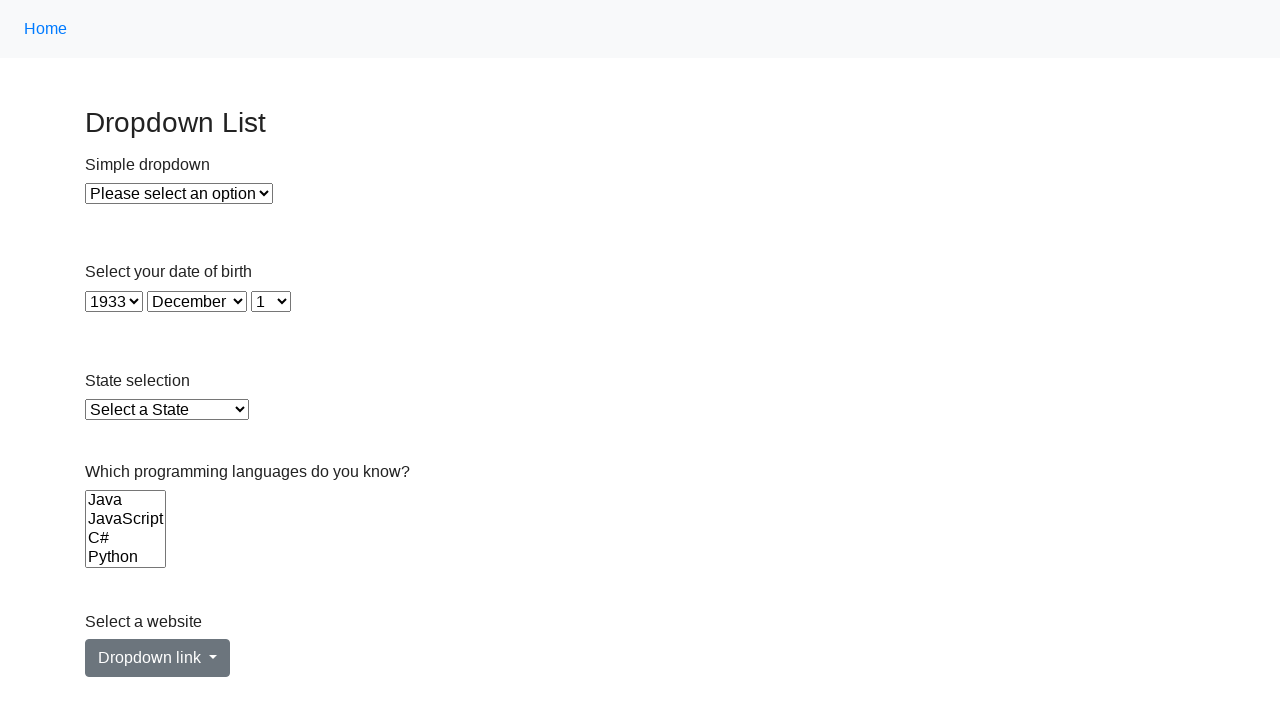

Verified day selection is 1
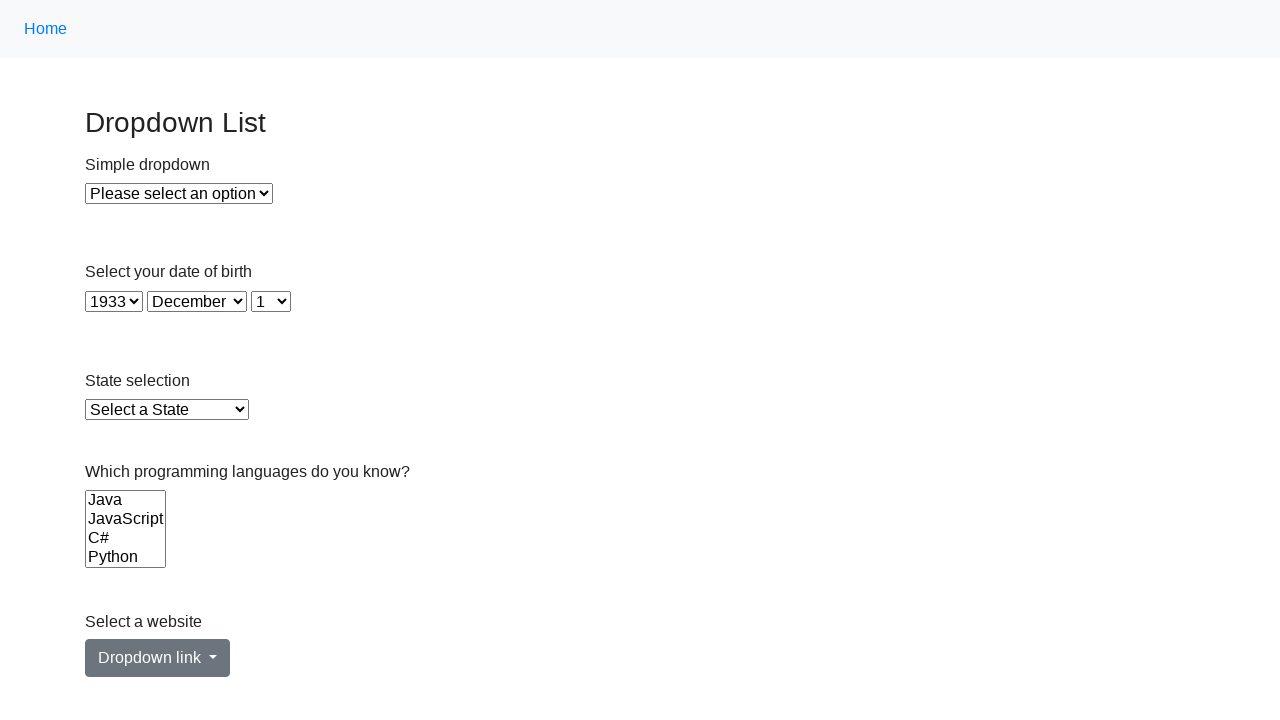

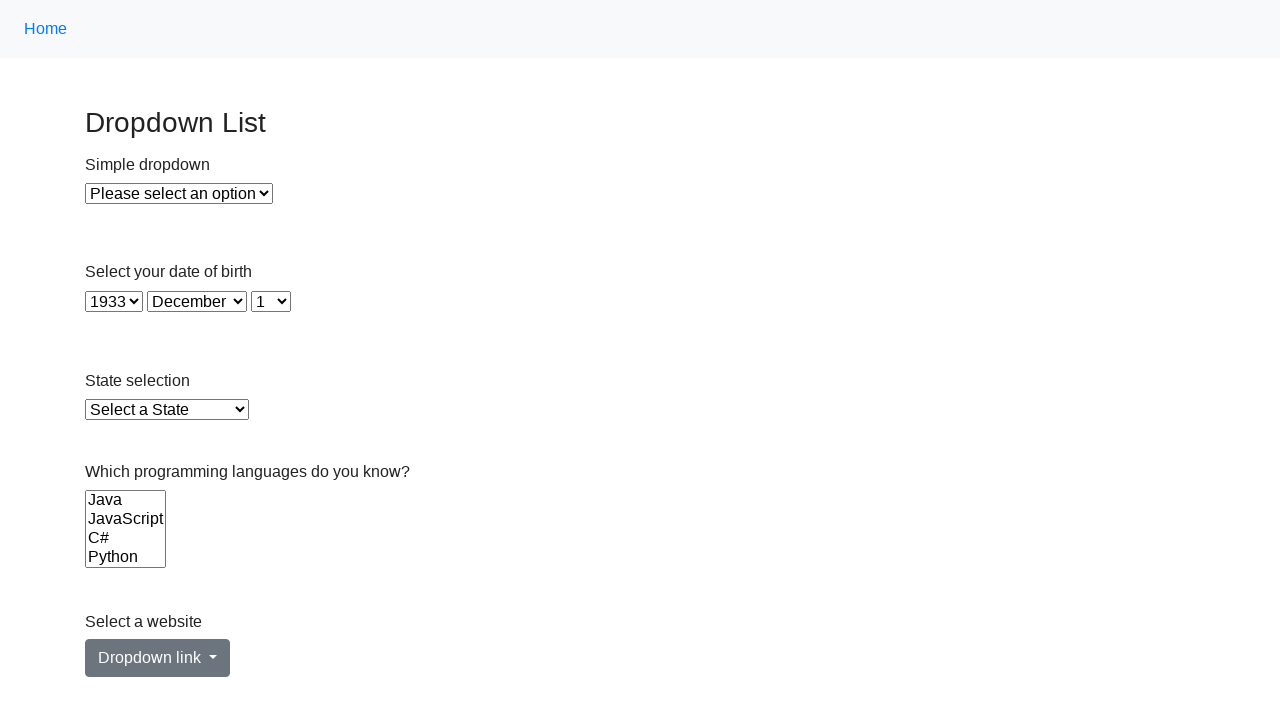